Tests dynamic loading functionality by clicking a Start button and waiting for "Hello World!" text to appear on the page

Starting URL: https://the-internet.herokuapp.com/dynamic_loading/1

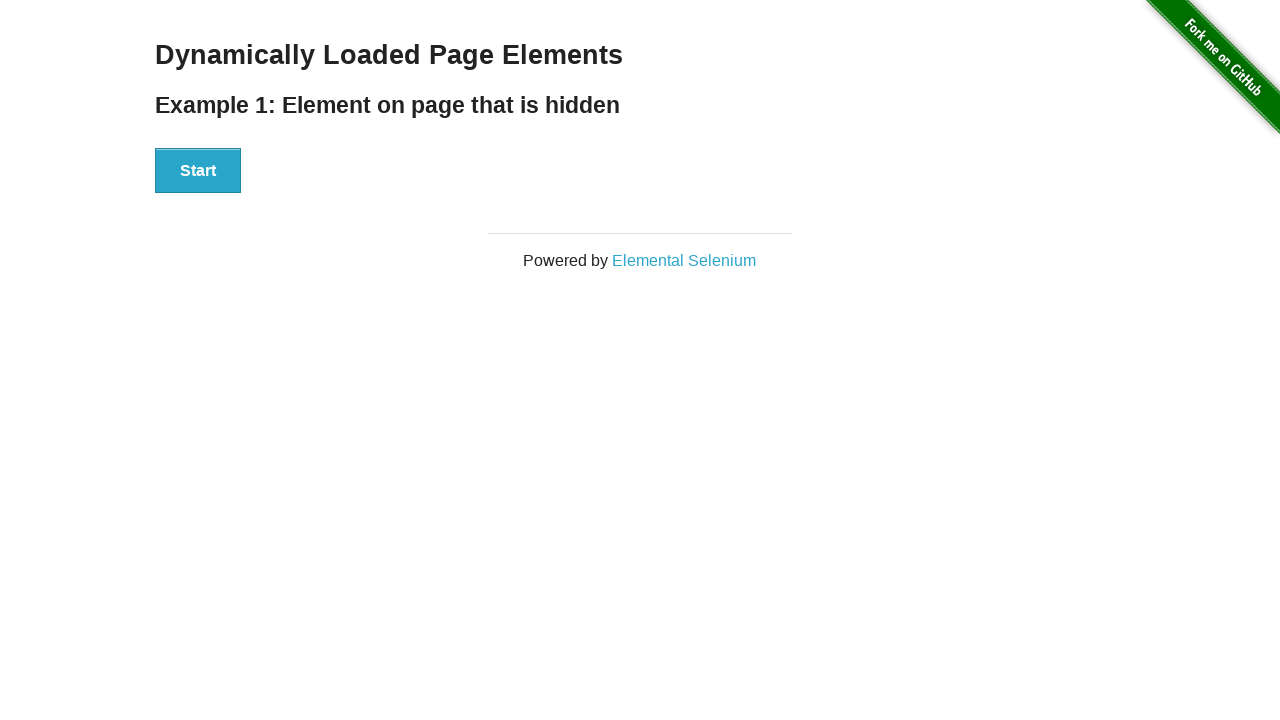

Clicked the Start button at (198, 171) on button
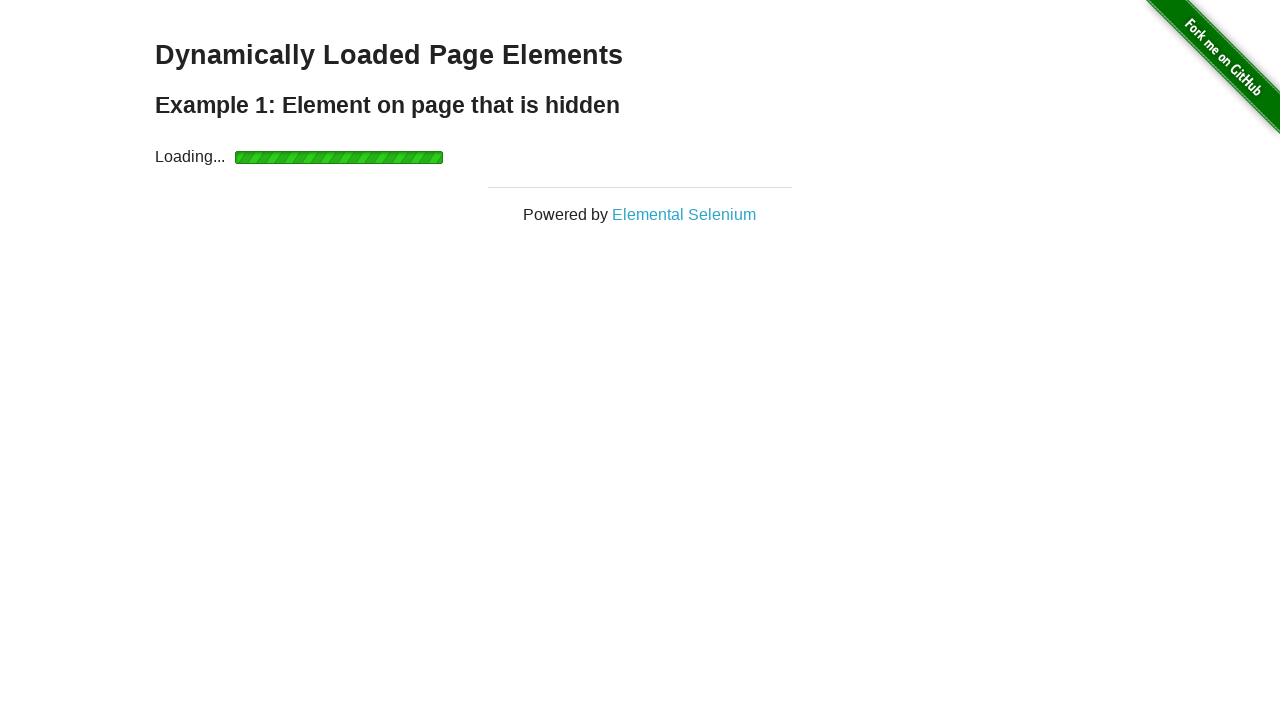

Waited for 'Hello World!' text to appear
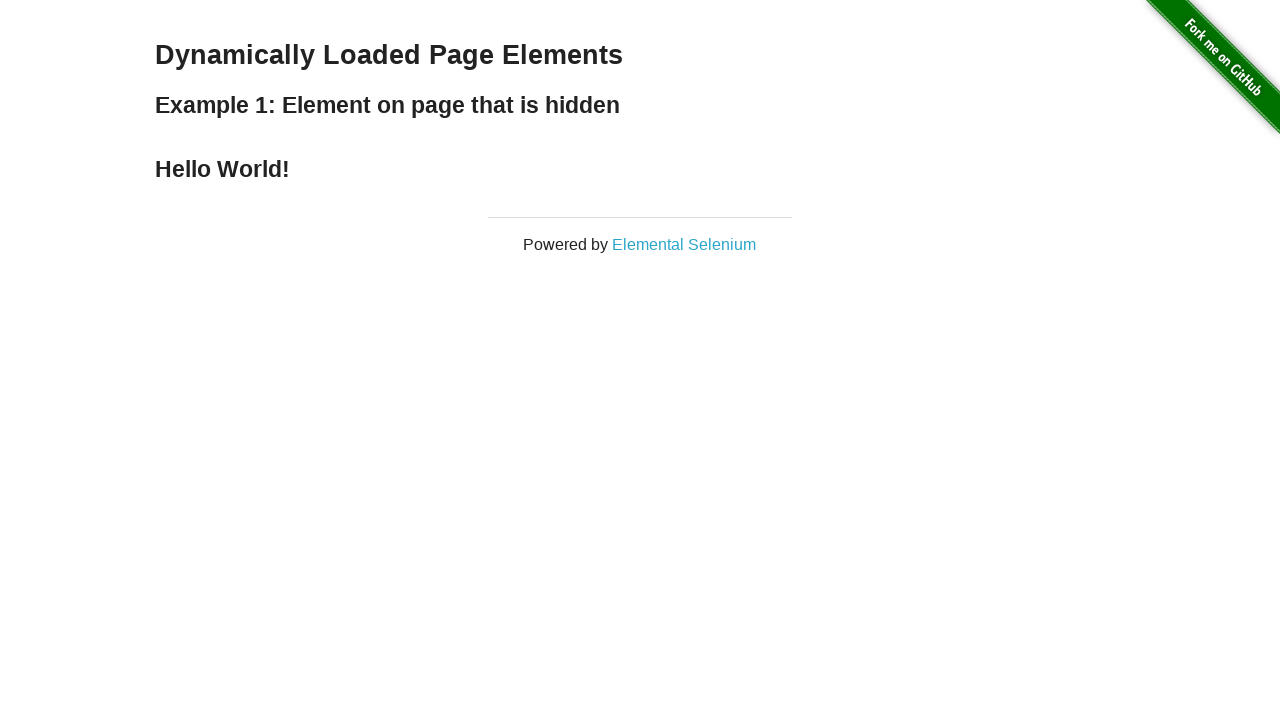

Located the 'Hello World!' text element
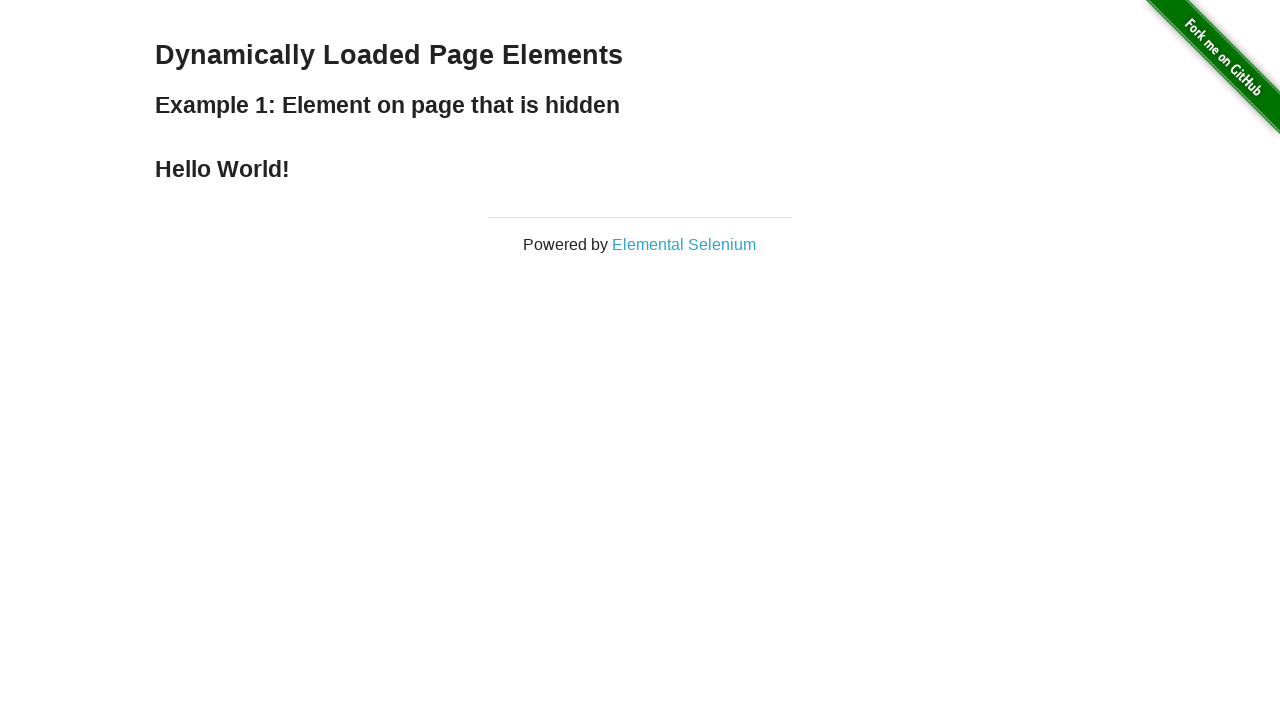

Verified that 'Hello World!' text is visible
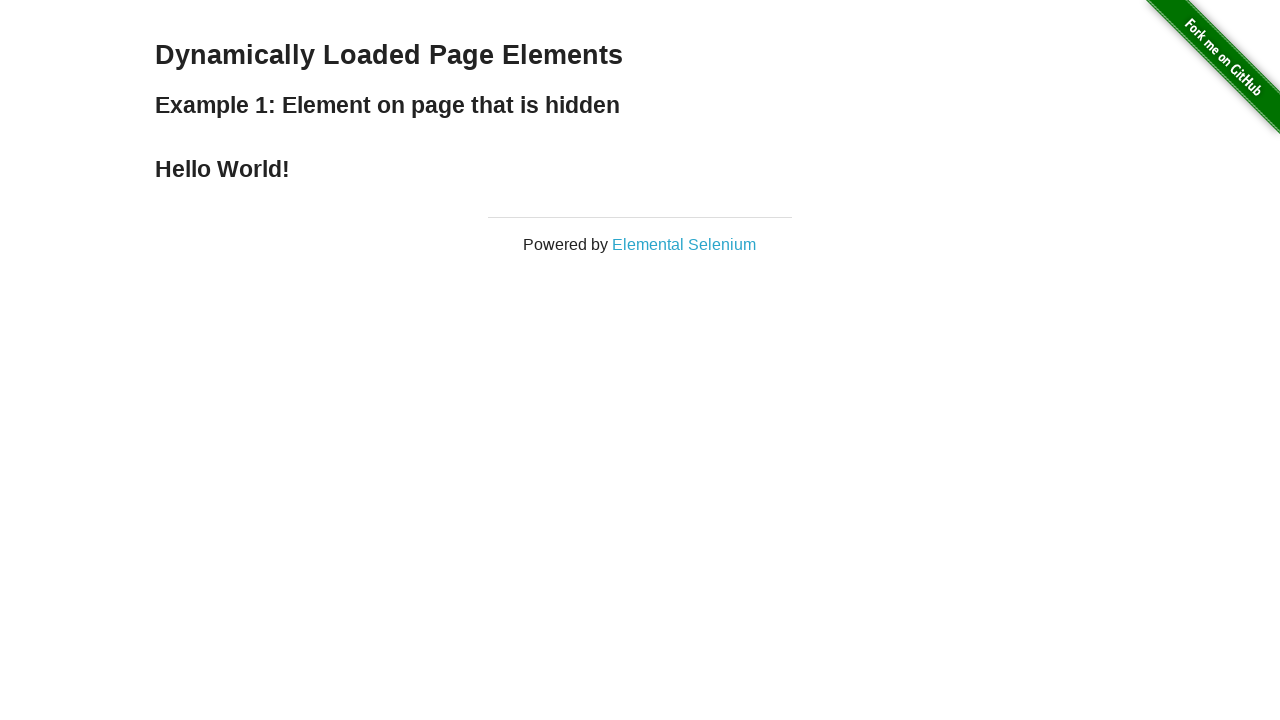

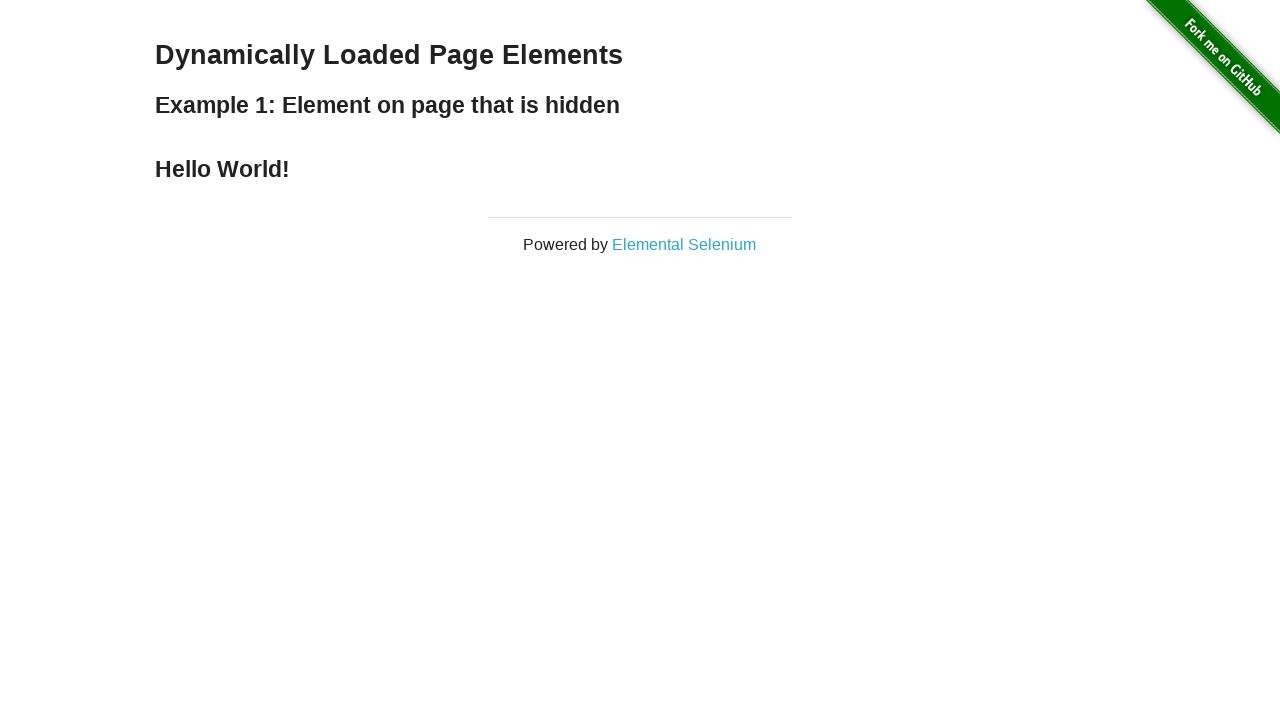